Tests browser window size and position manipulation by resizing the window and moving it to a specific position

Starting URL: https://anhtester.com

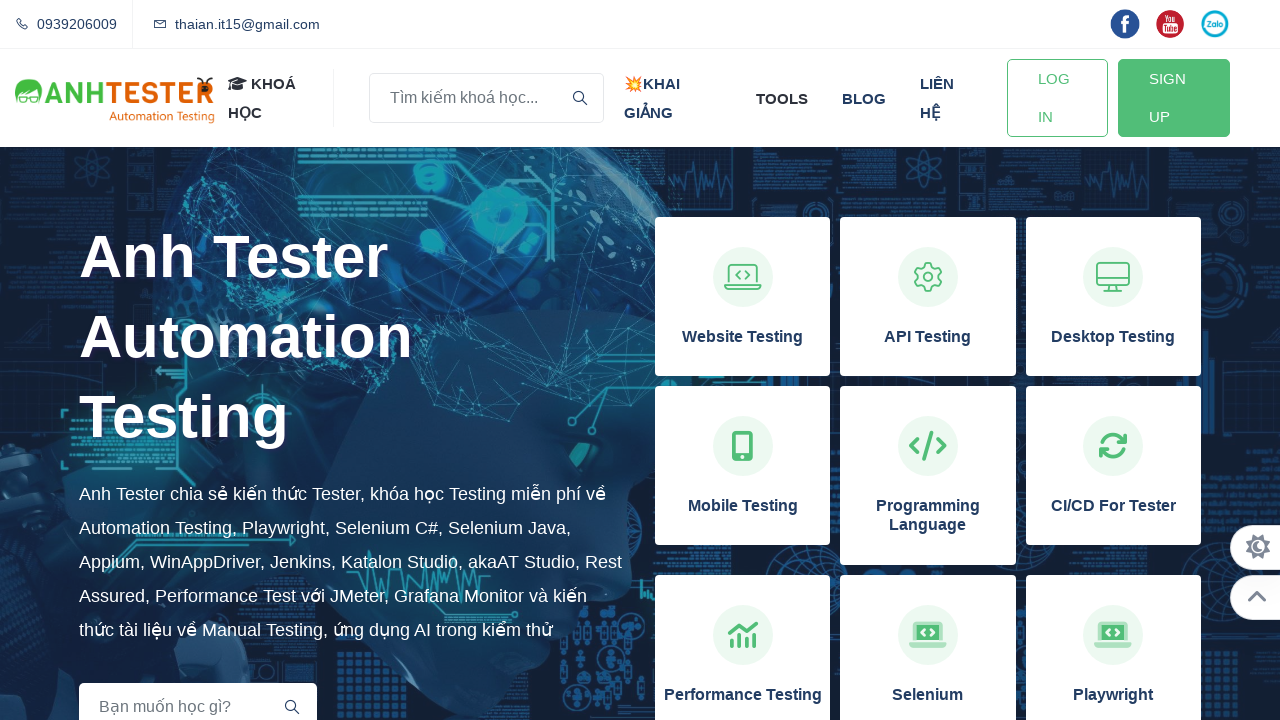

Page load state completed
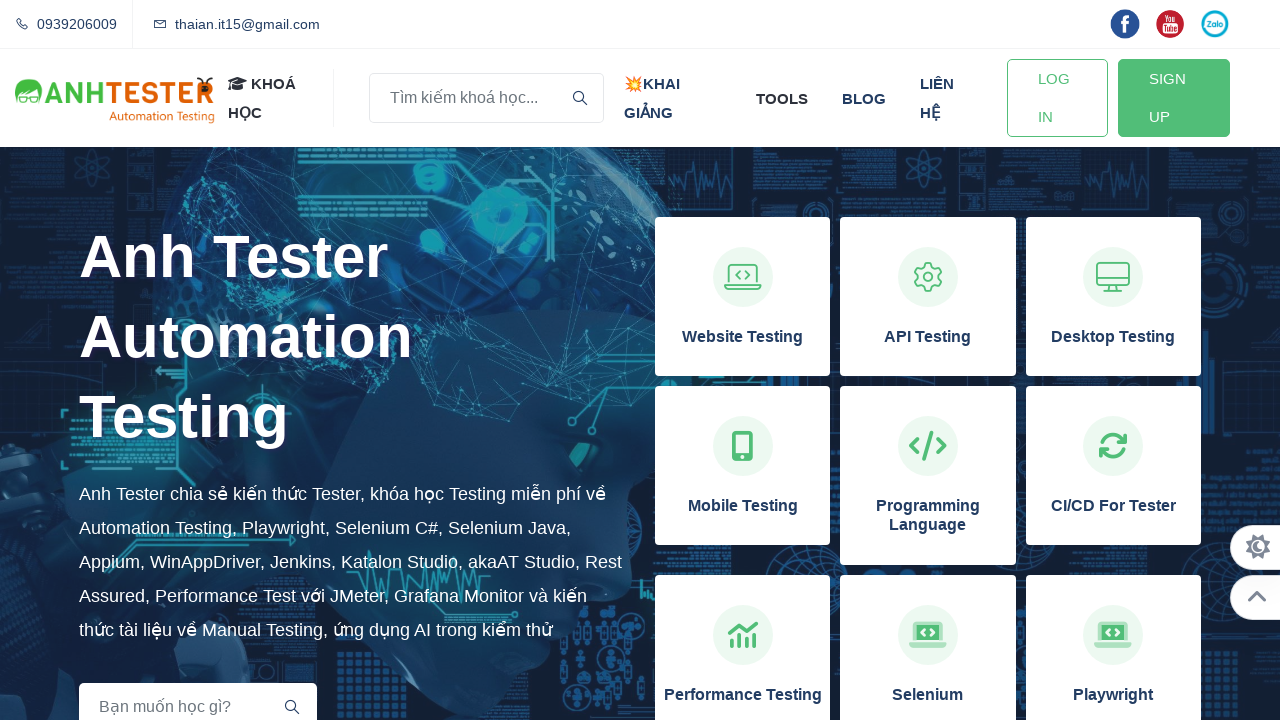

Set viewport size to 1000x600 pixels
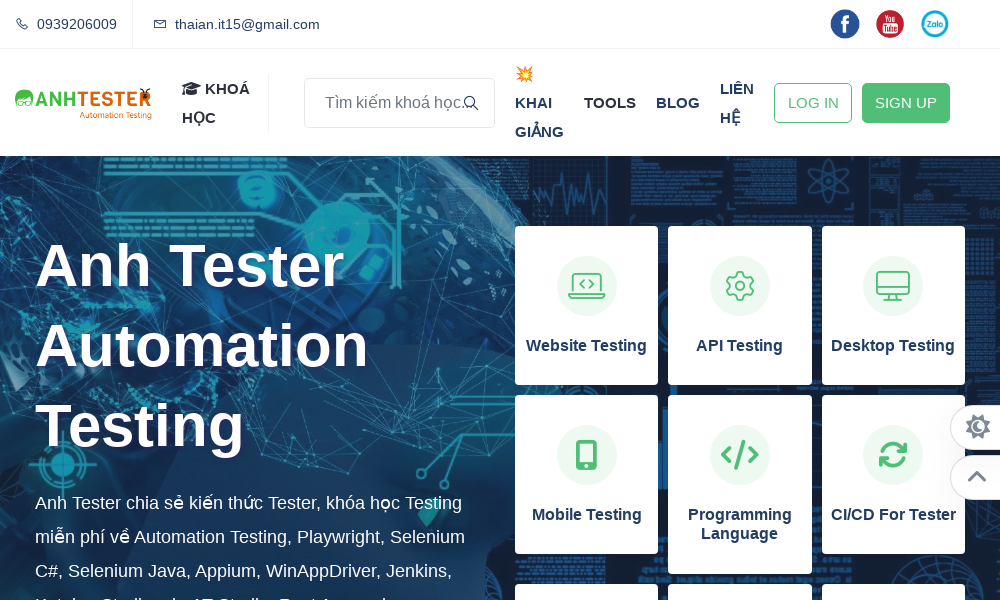

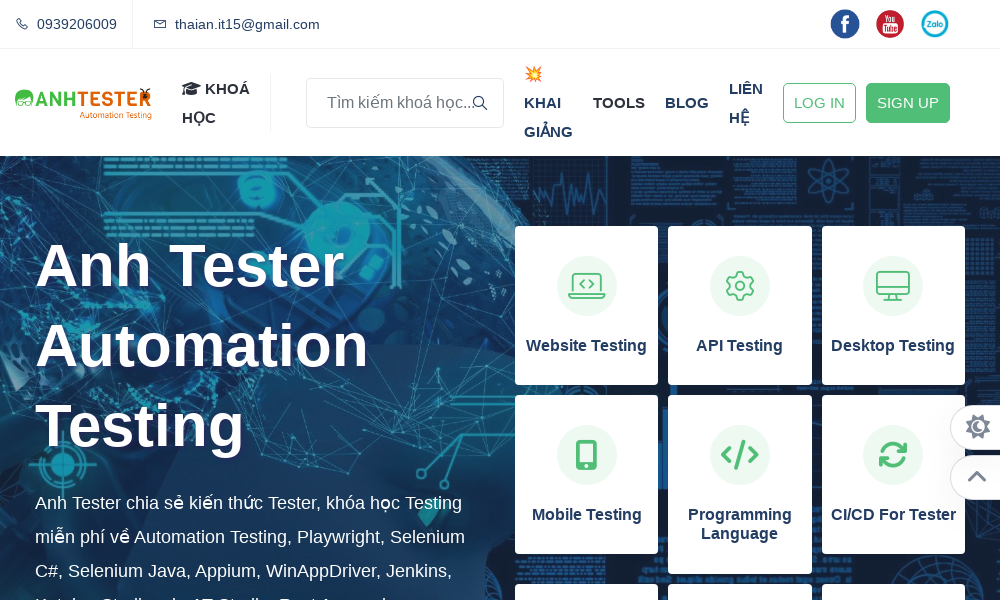